Tests page scrolling functionality by scrolling down and then back up on an IPO market information page

Starting URL: https://www.ipowatch.in/p/ipo-grey-market-premium-latest-ipo-grey.html

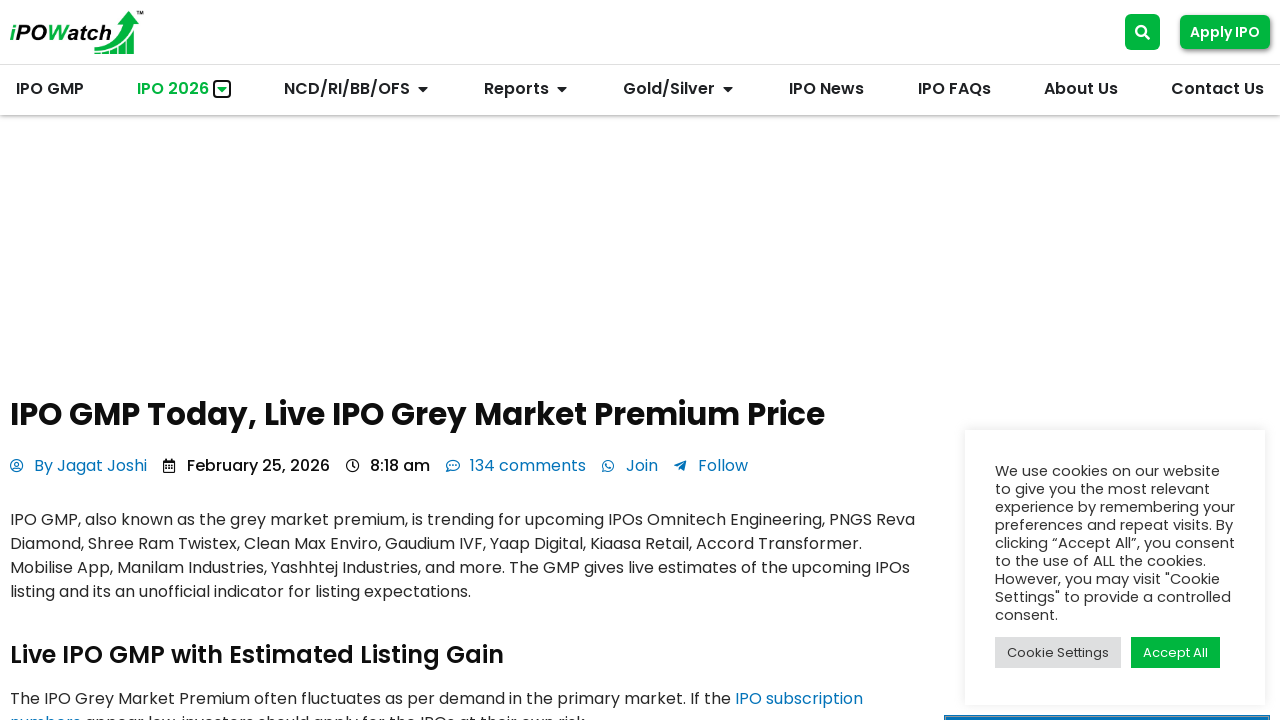

Scrolled down the IPO market information page by 5000 pixels
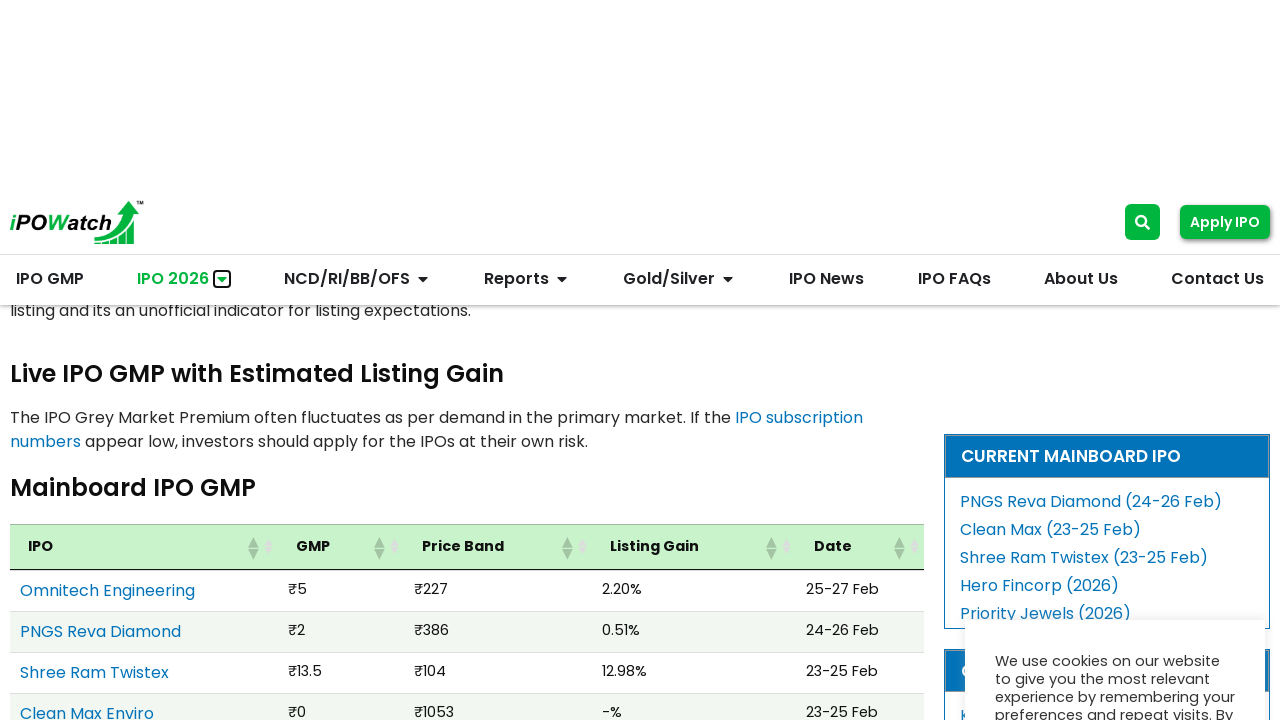

Waited for 3 seconds
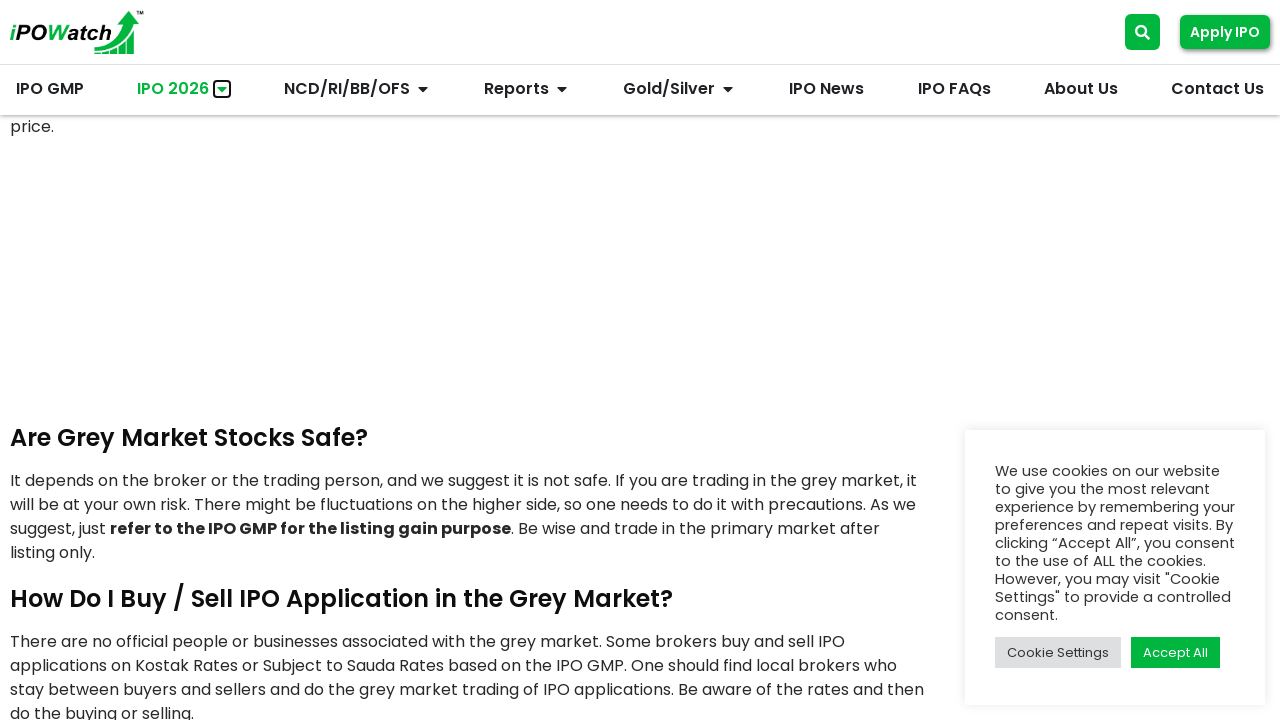

Scrolled back up the page by 5000 pixels
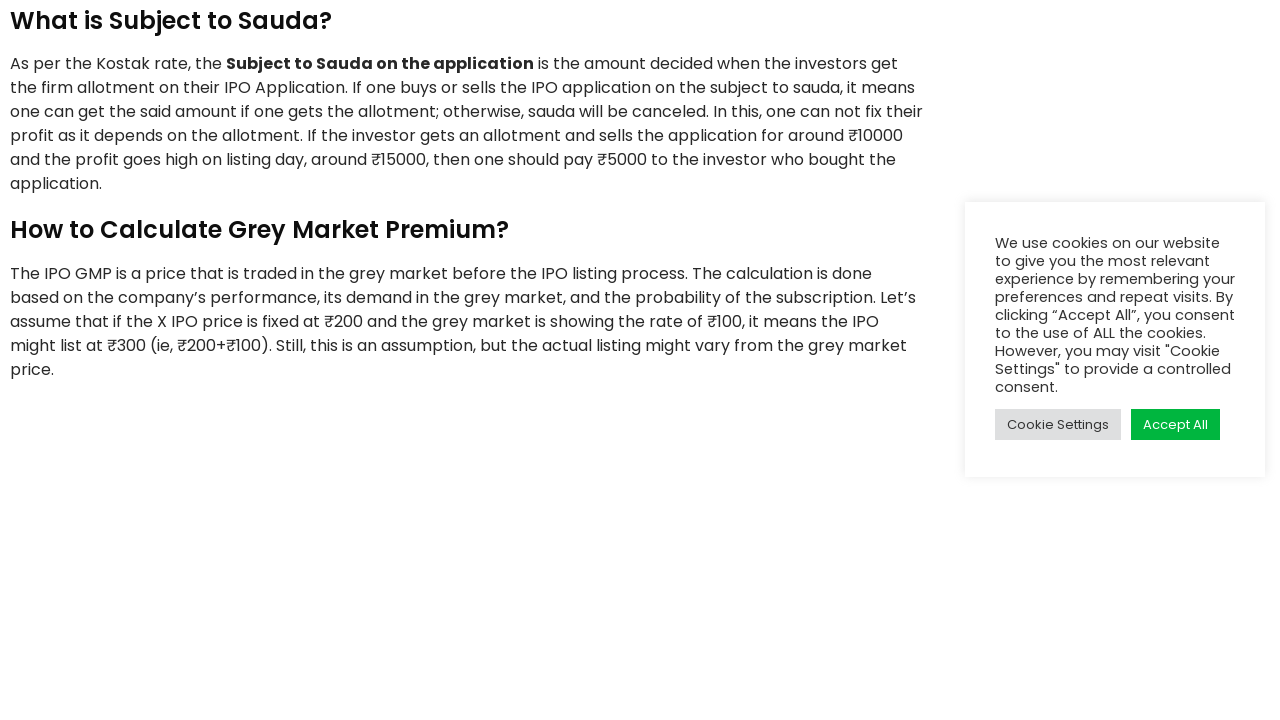

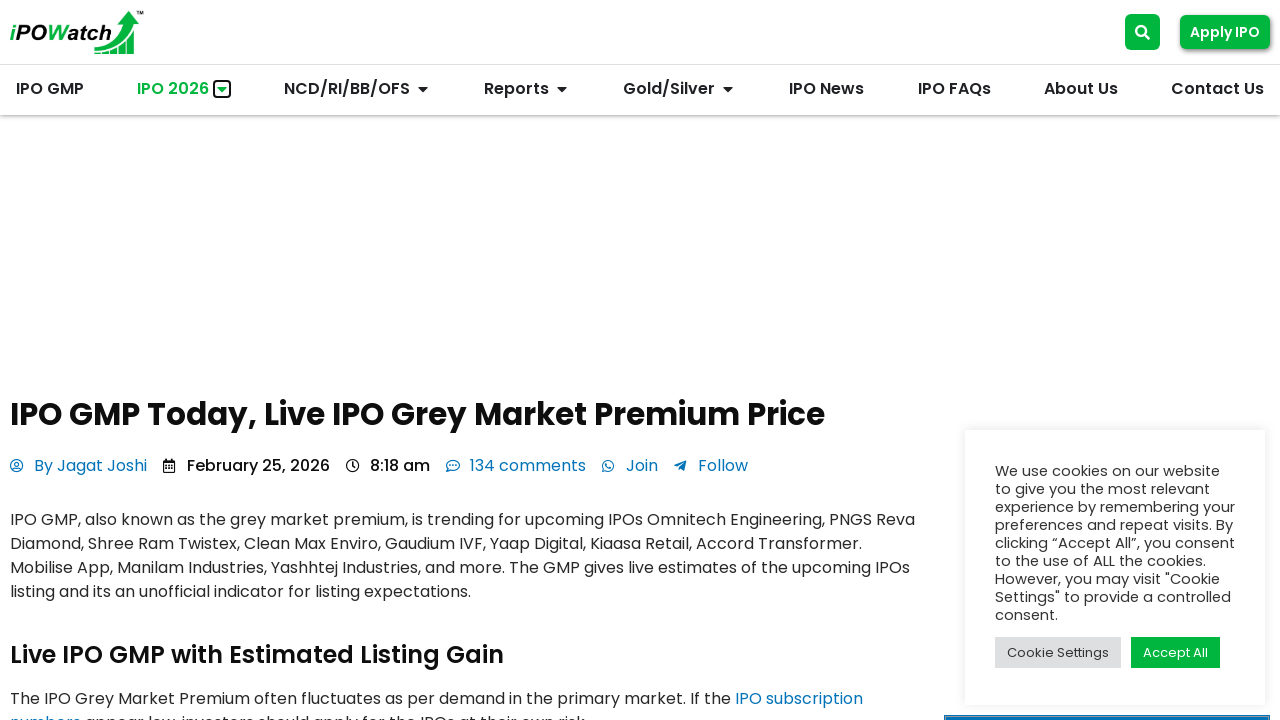